Navigates to the practice automation testing website and clicks on My Account menu item

Starting URL: https://practice.automationtesting.in/

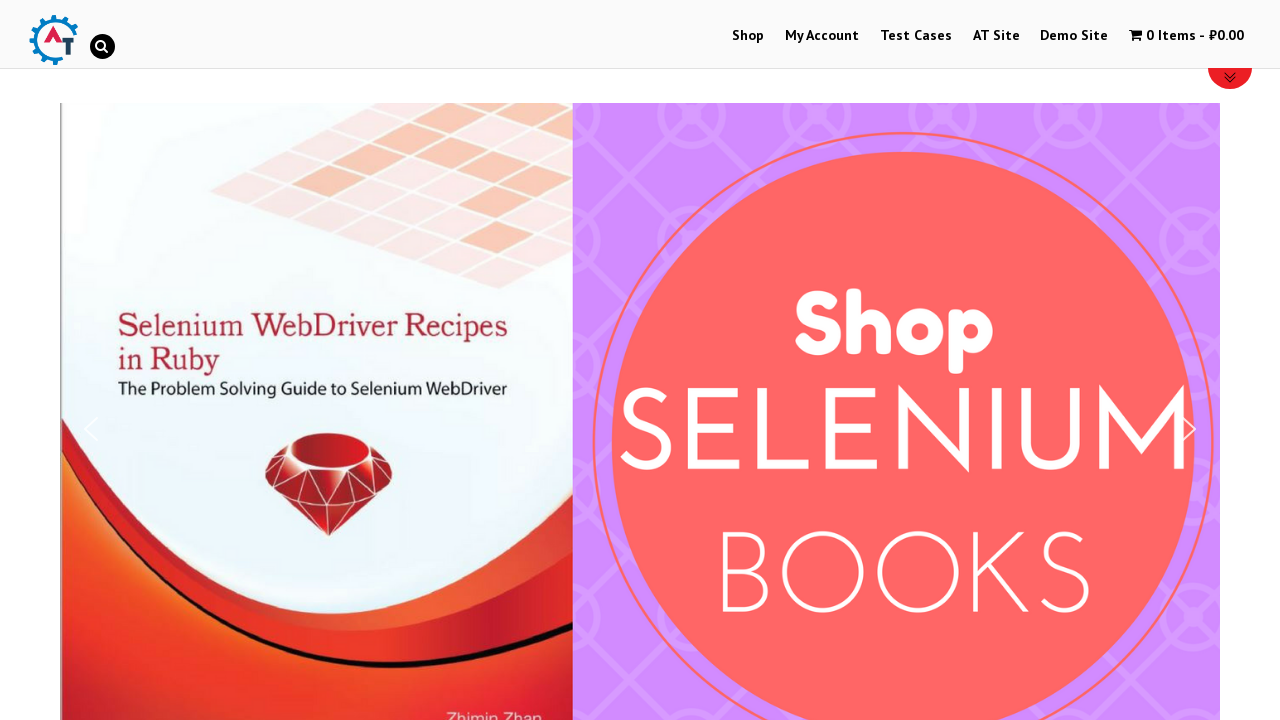

Clicked on My Account menu item at (822, 36) on #menu-item-50
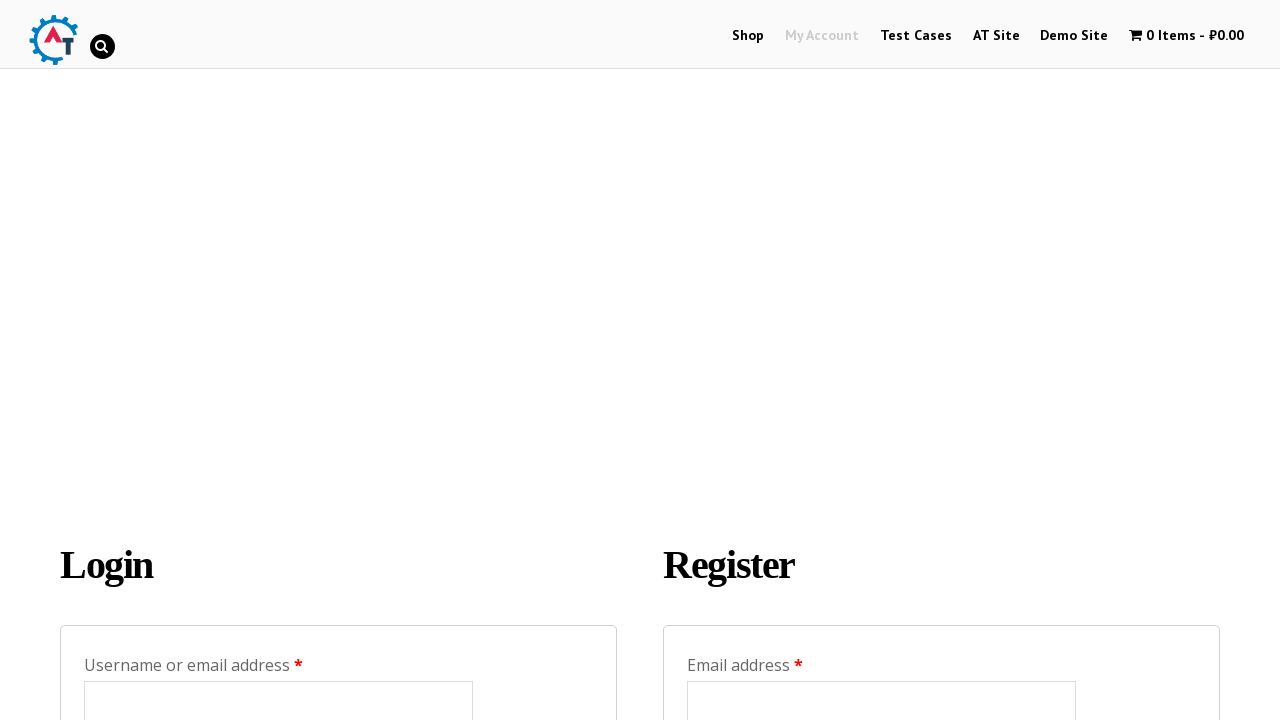

Waited for page to load
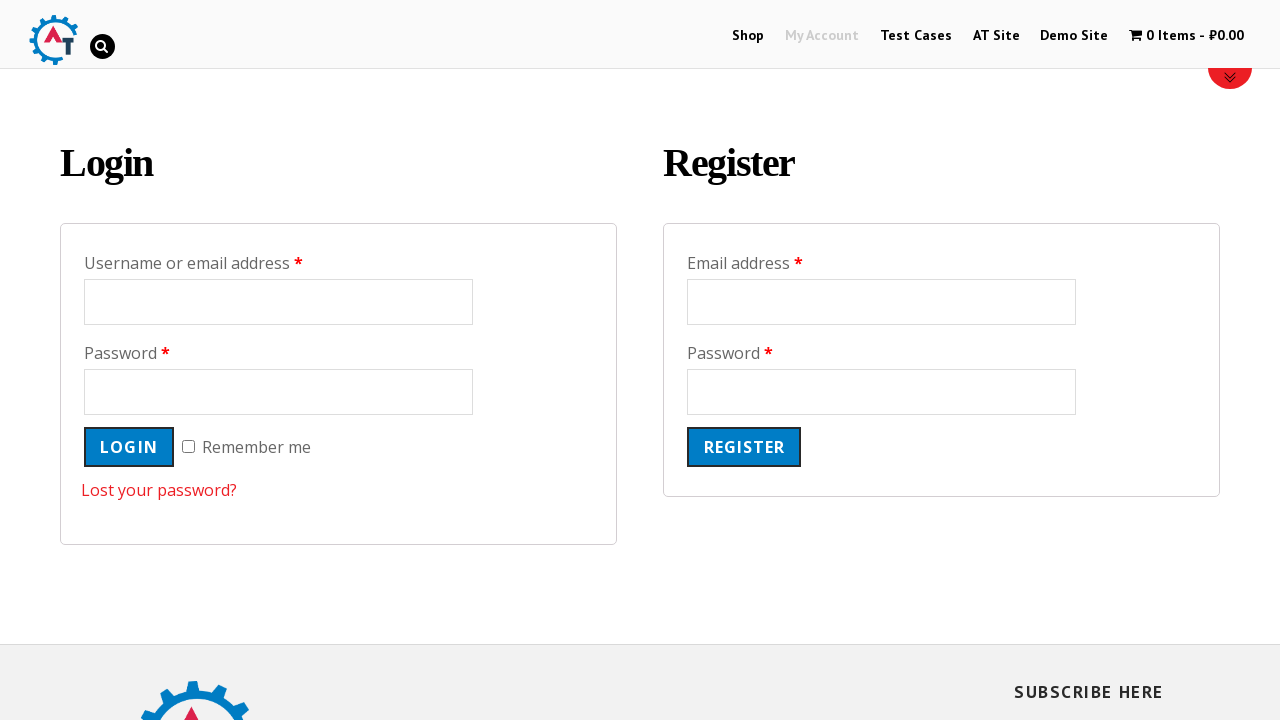

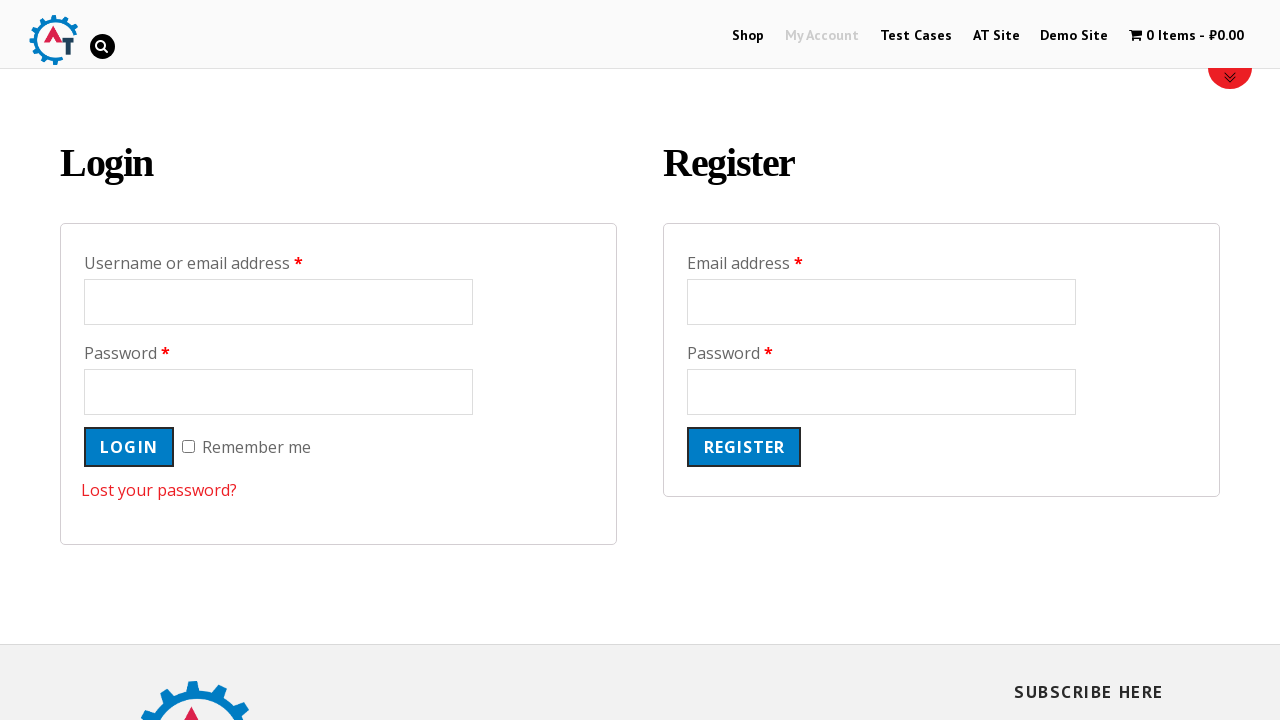